Navigates to the cart page and verifies the Place Order button is displayed

Starting URL: https://www.demoblaze.com/

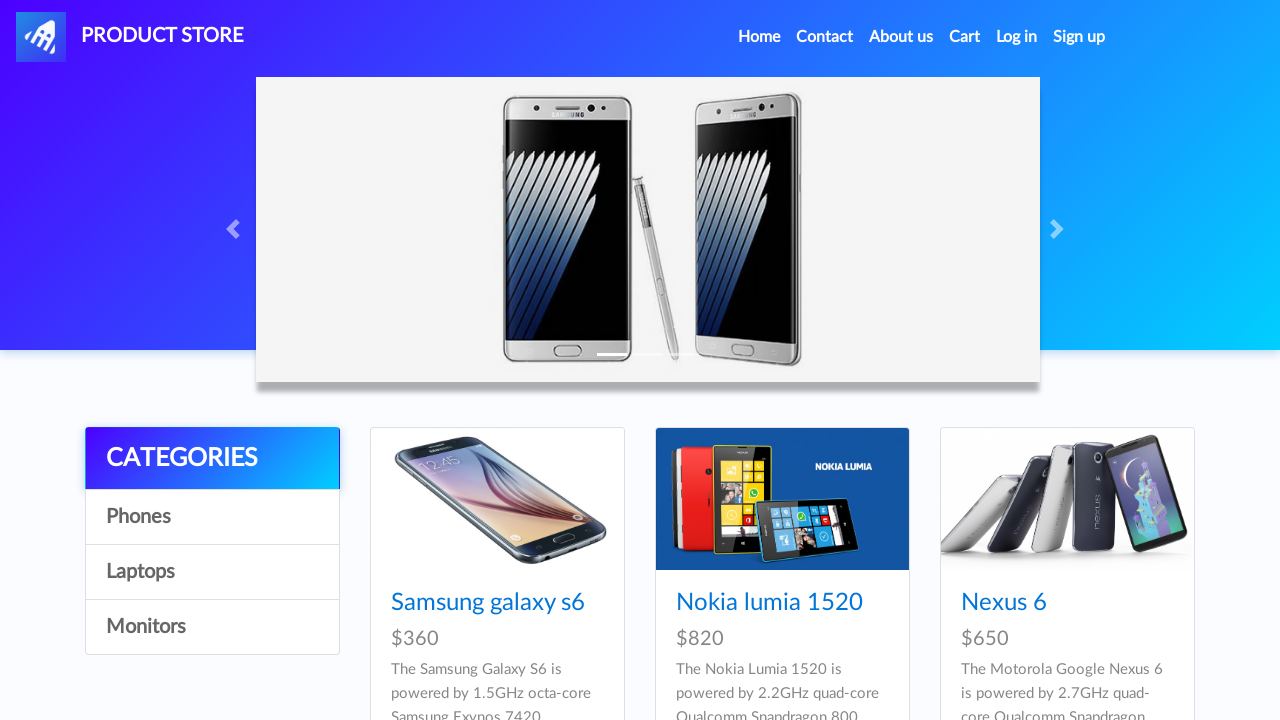

Clicked Cart link to navigate to cart page at (965, 37) on xpath=//a[text()='Cart']
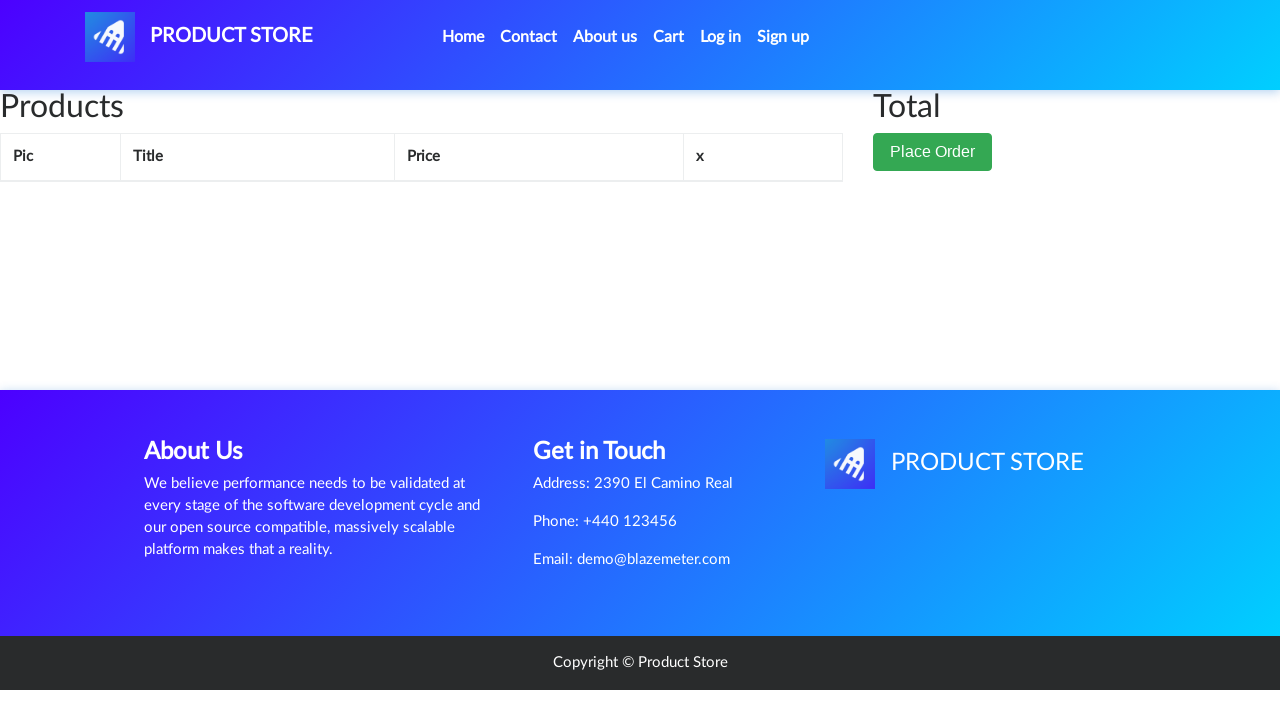

Place Order button is now visible on cart page
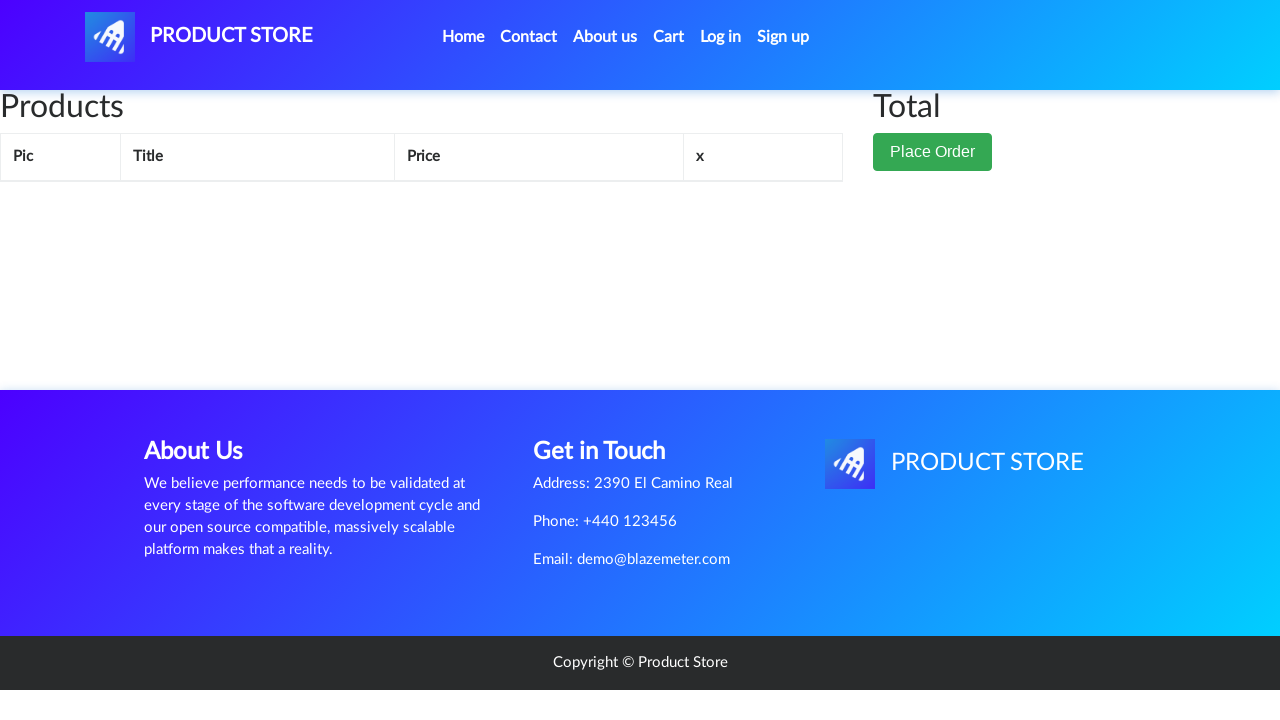

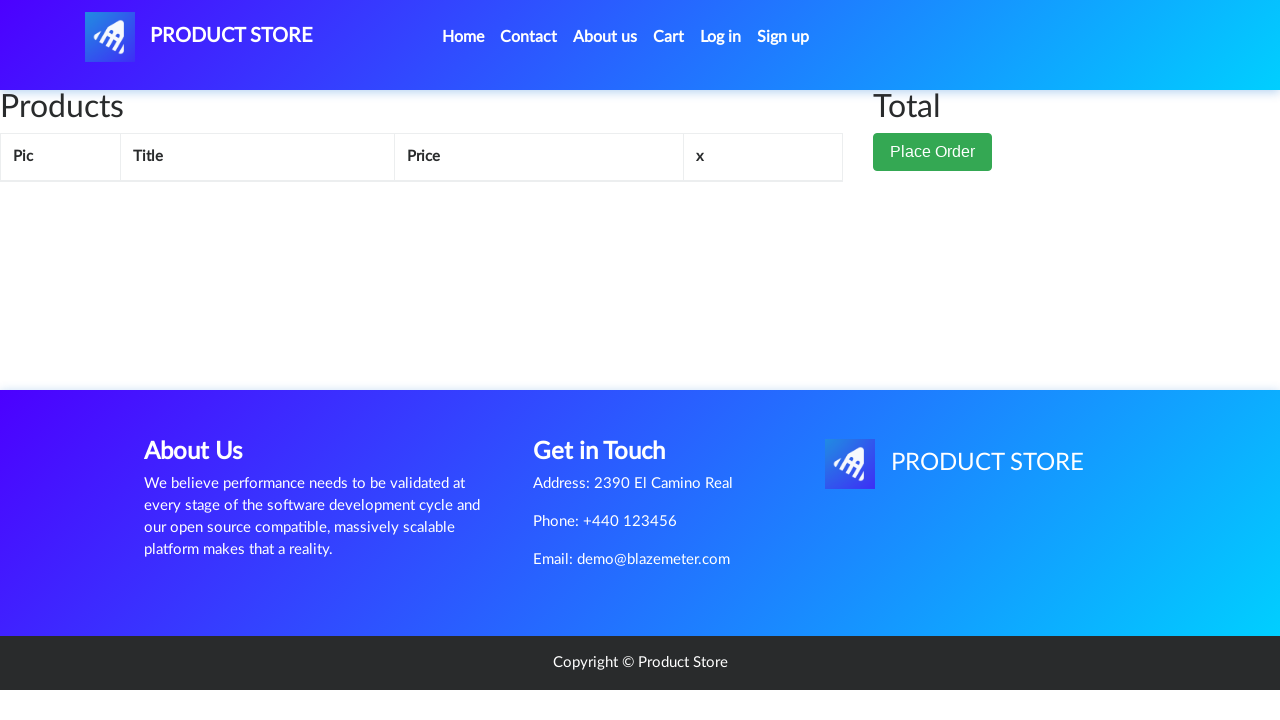